Tests filling the Email field on the DemoQA text box form and validates the entered value

Starting URL: https://demoqa.com/text-box

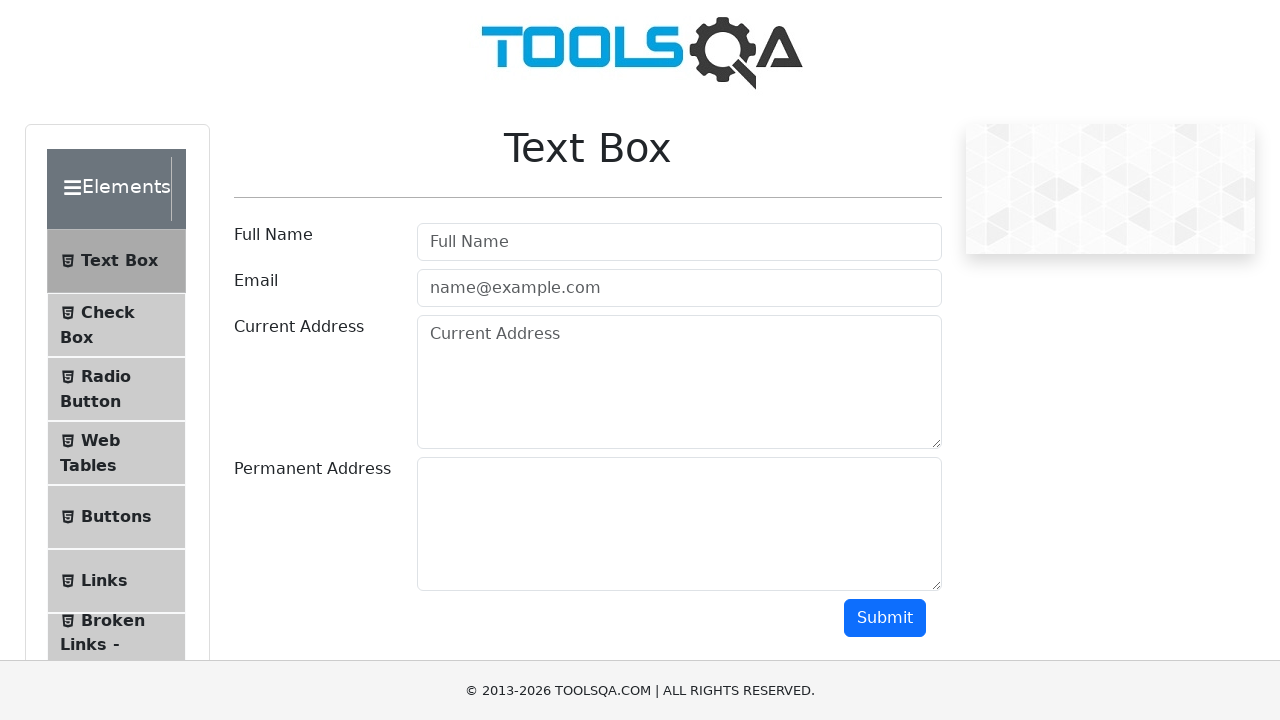

Filled Email field with 'braianef96@gmail.com' on #userEmail
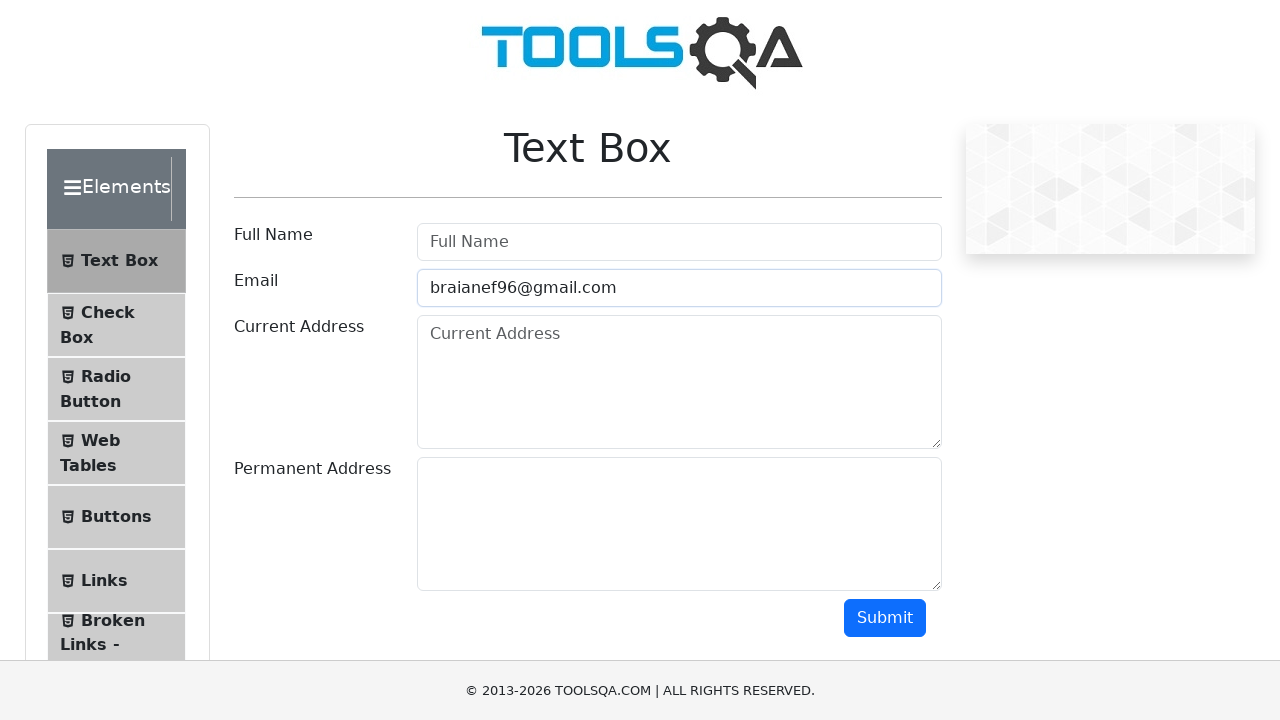

Retrieved Email field value for verification
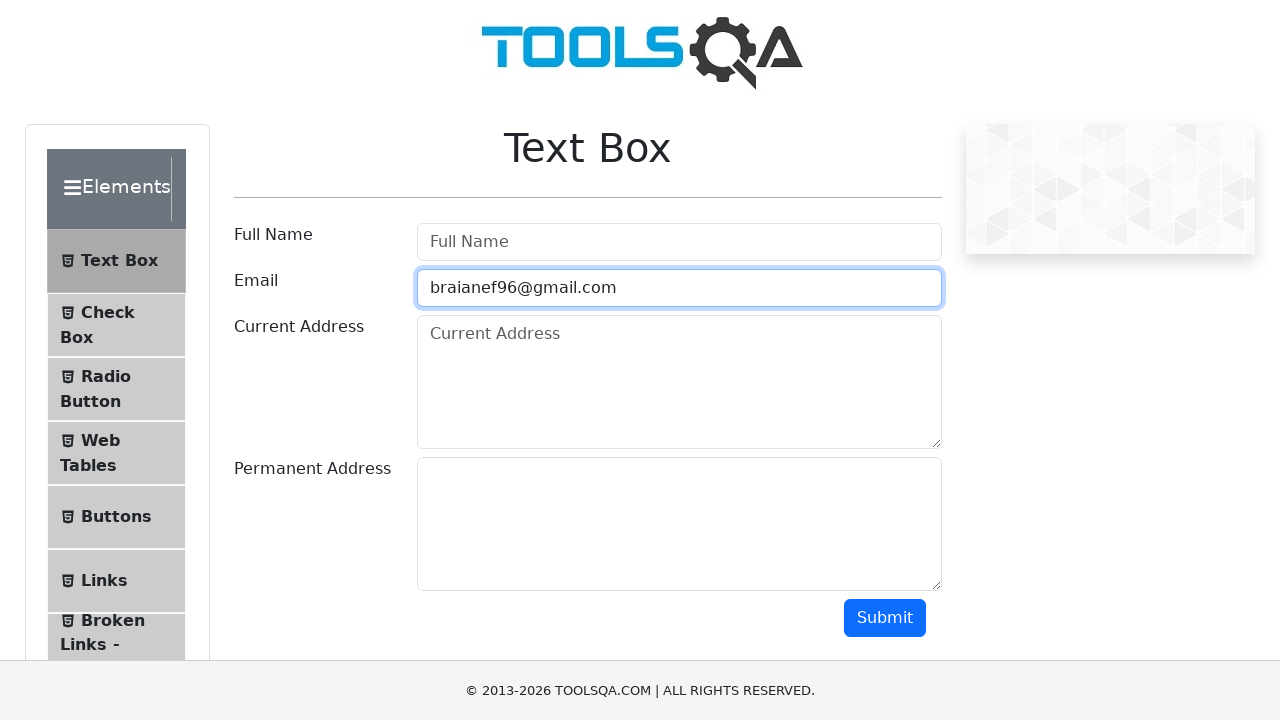

Asserted Email field contains correct value 'braianef96@gmail.com'
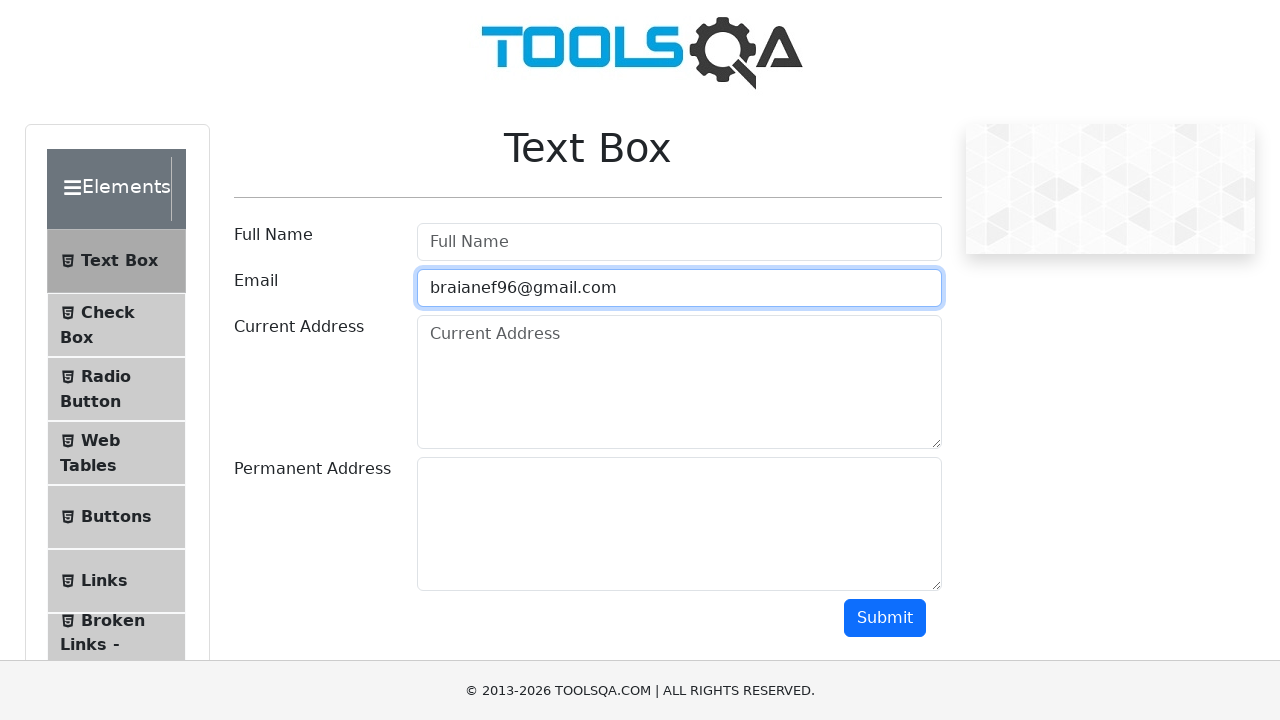

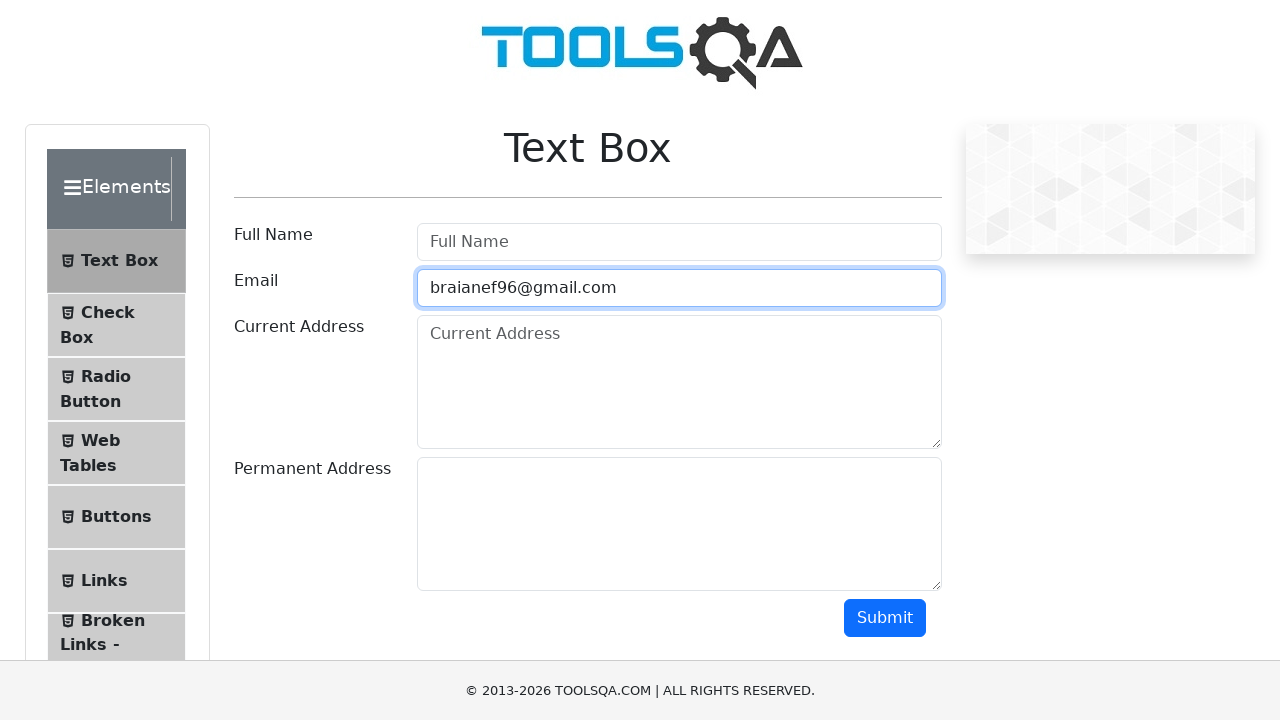